Tests navigation to the main page by clicking the main button and verifying the page title changes

Starting URL: https://omardev3.github.io/excurrencies/currency%20exchange.html

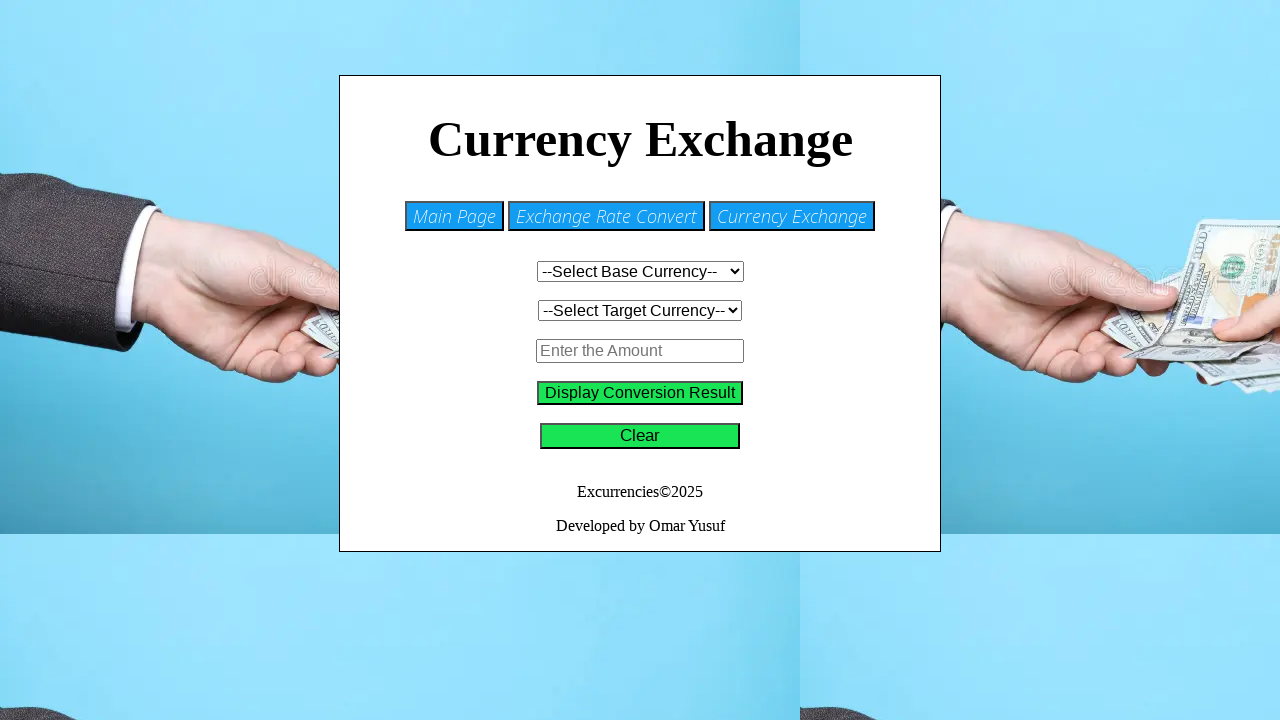

Navigated to currency exchange page
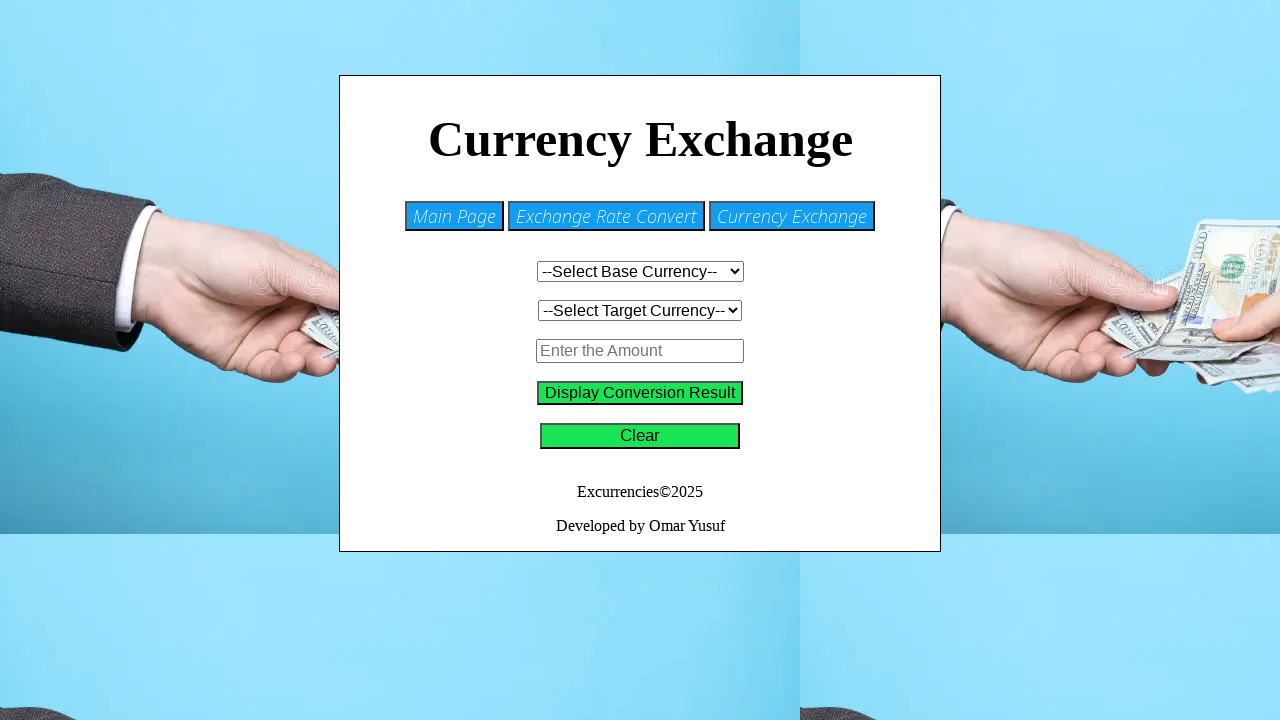

Clicked main page navigation button at (454, 216) on #main
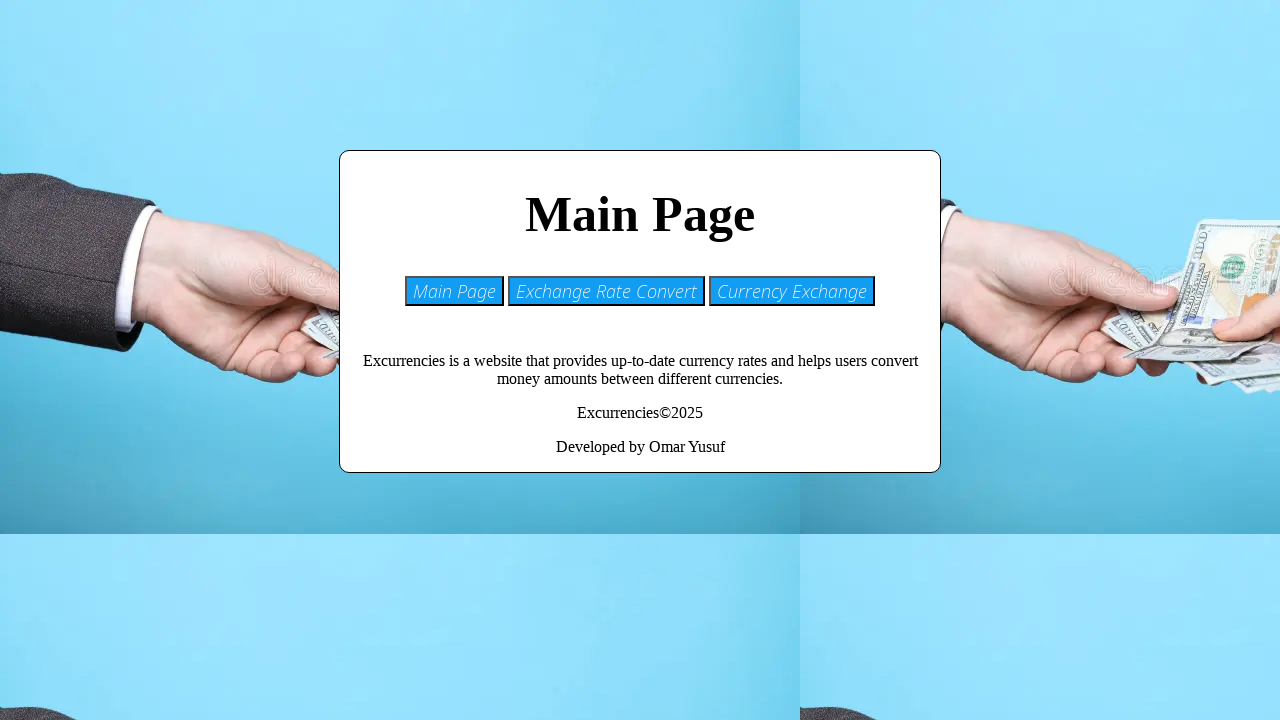

Main page title element became visible
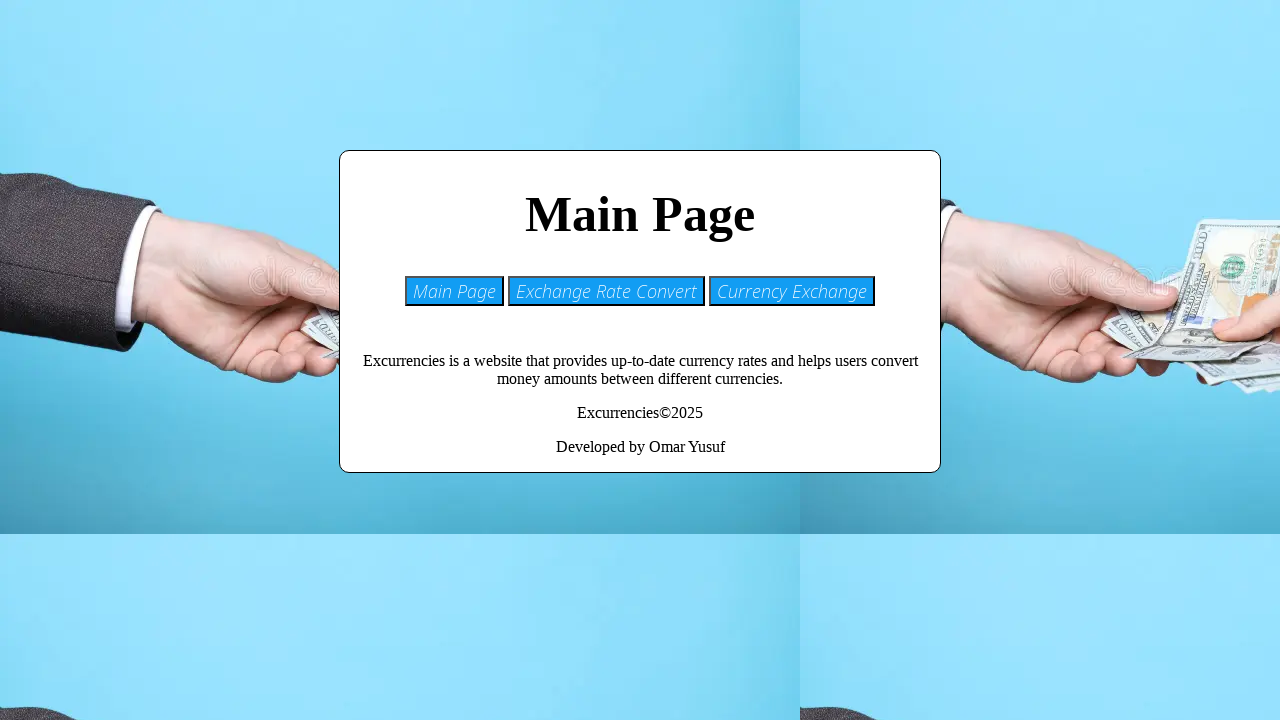

Verified page title is 'Main Page'
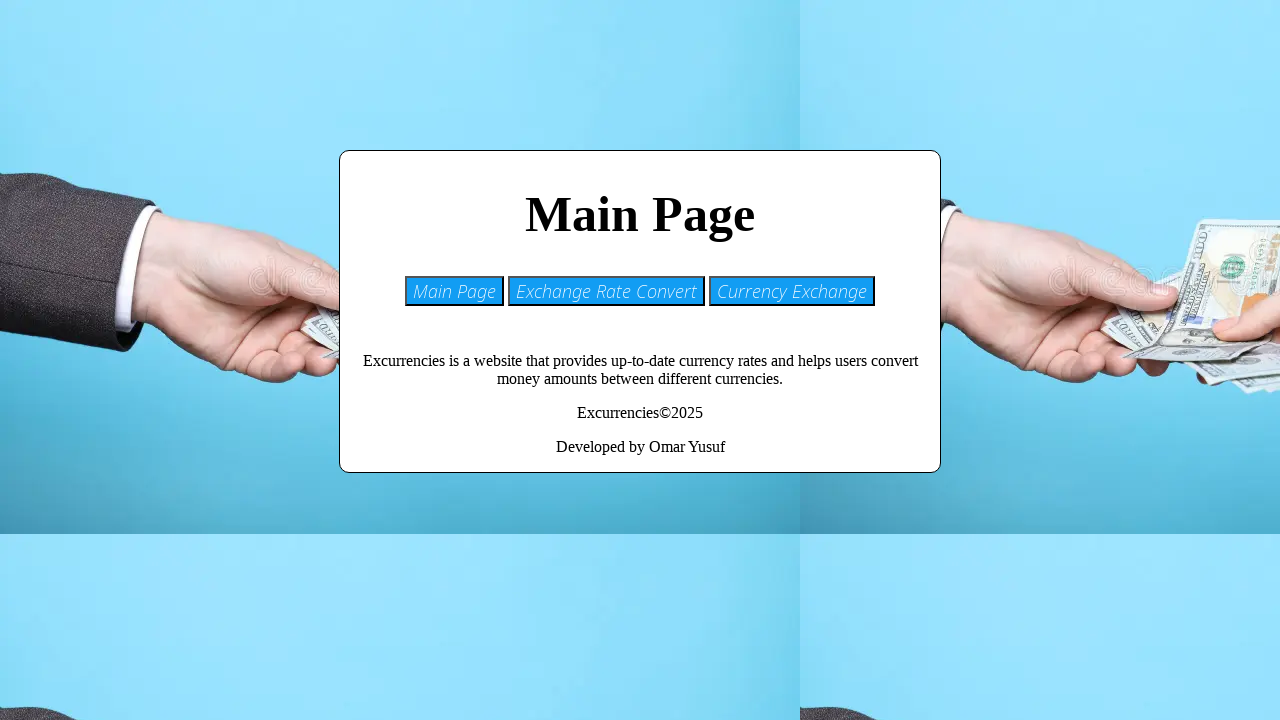

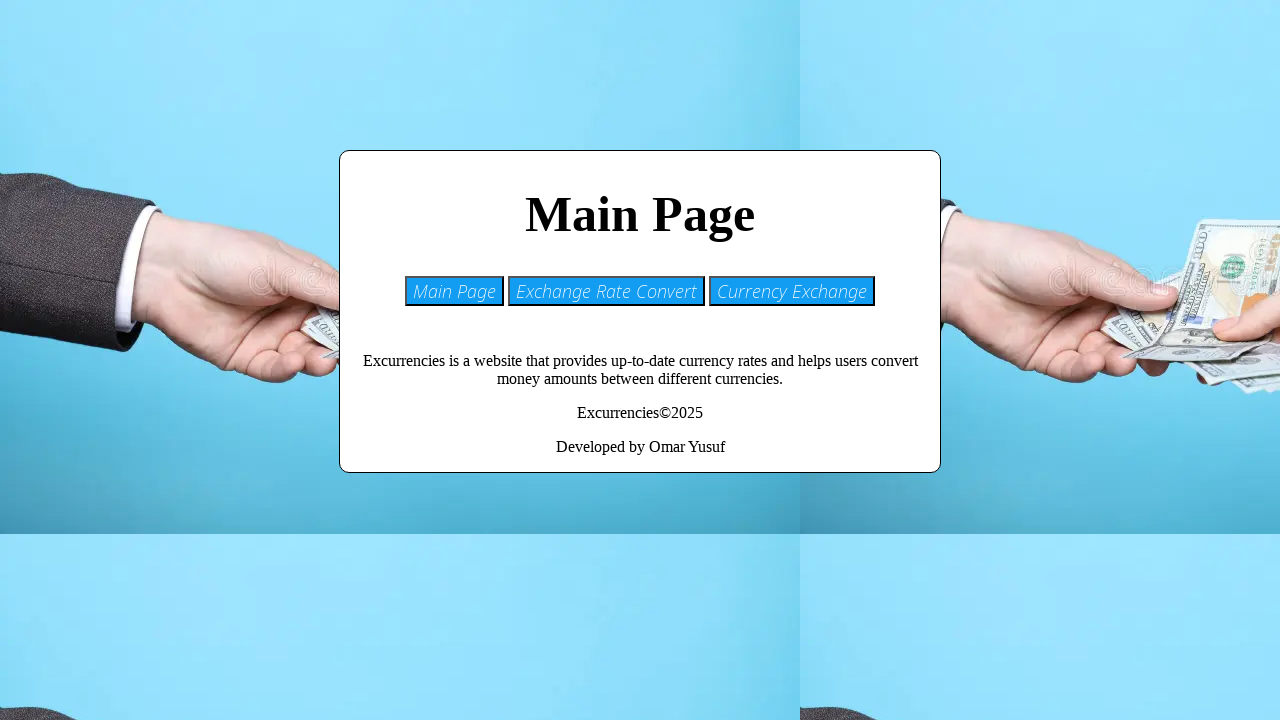